Navigates to the-internet herokuapp demo site, clicks on the Sortable Data Tables link, and interacts with the data table by reading header and row elements.

Starting URL: http://the-internet.herokuapp.com/

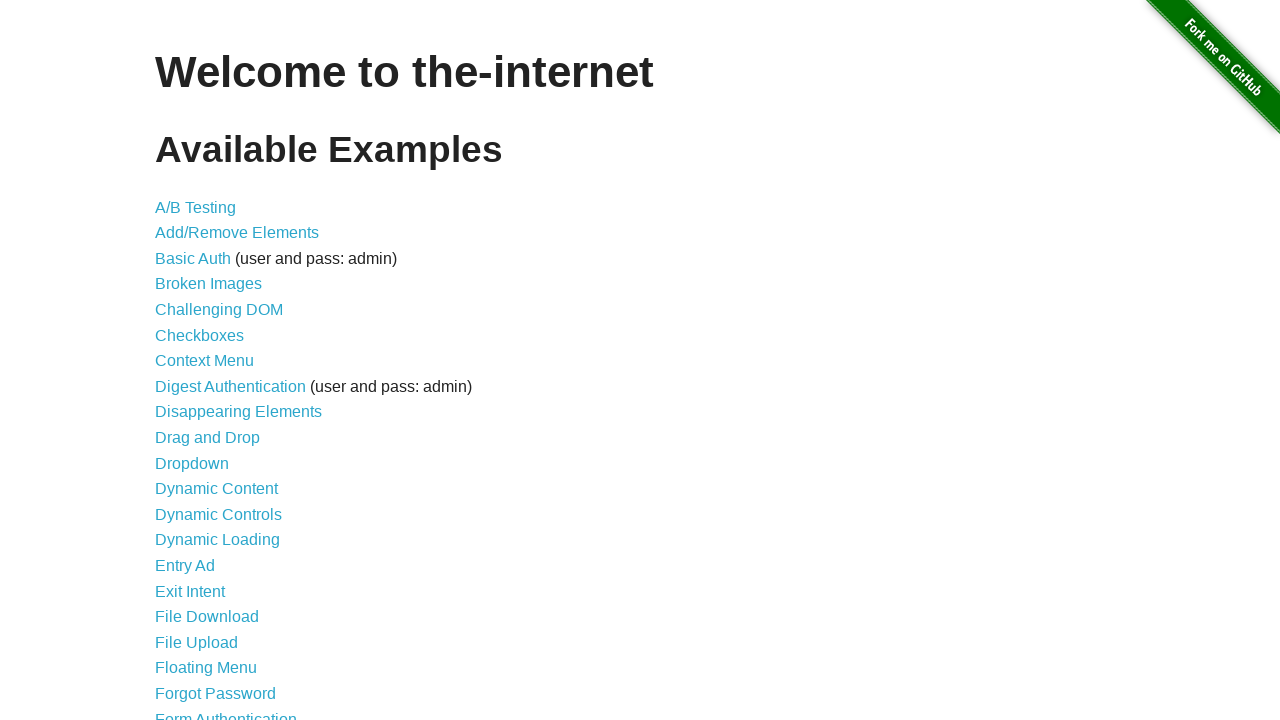

Clicked on Sortable Data Tables link at (230, 574) on text=Sortable Data Tables
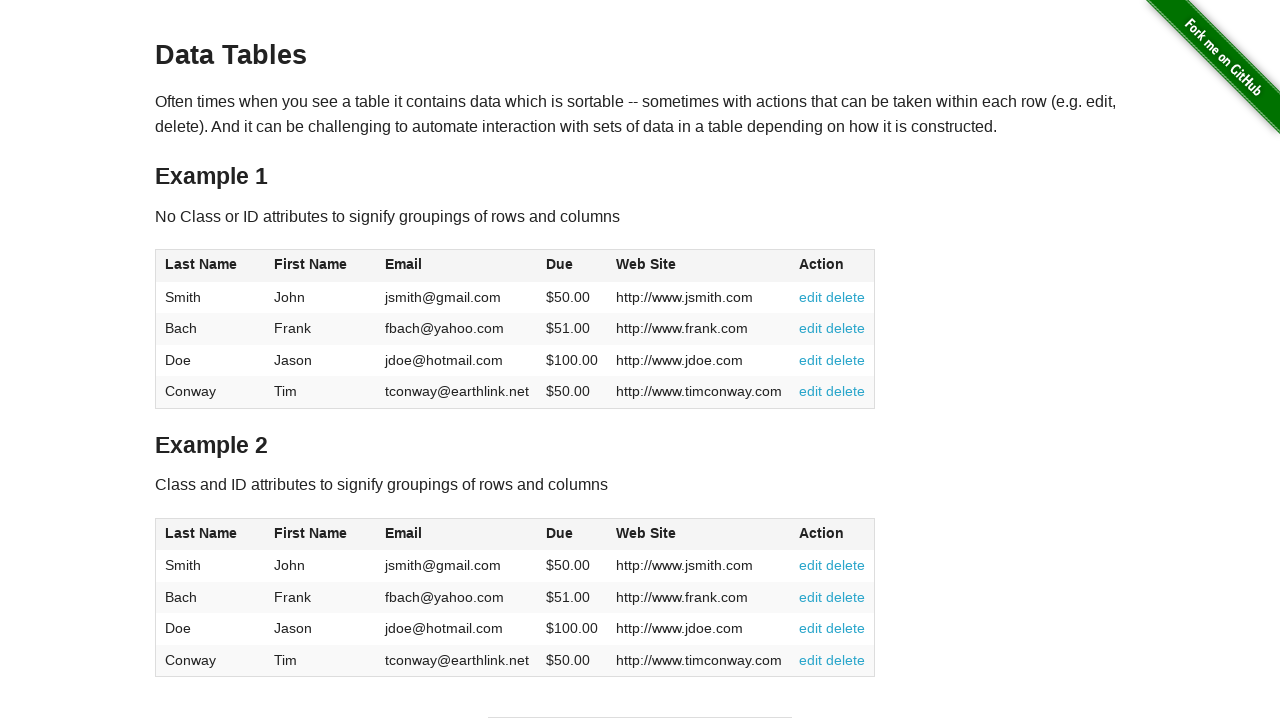

Table #table1 became visible
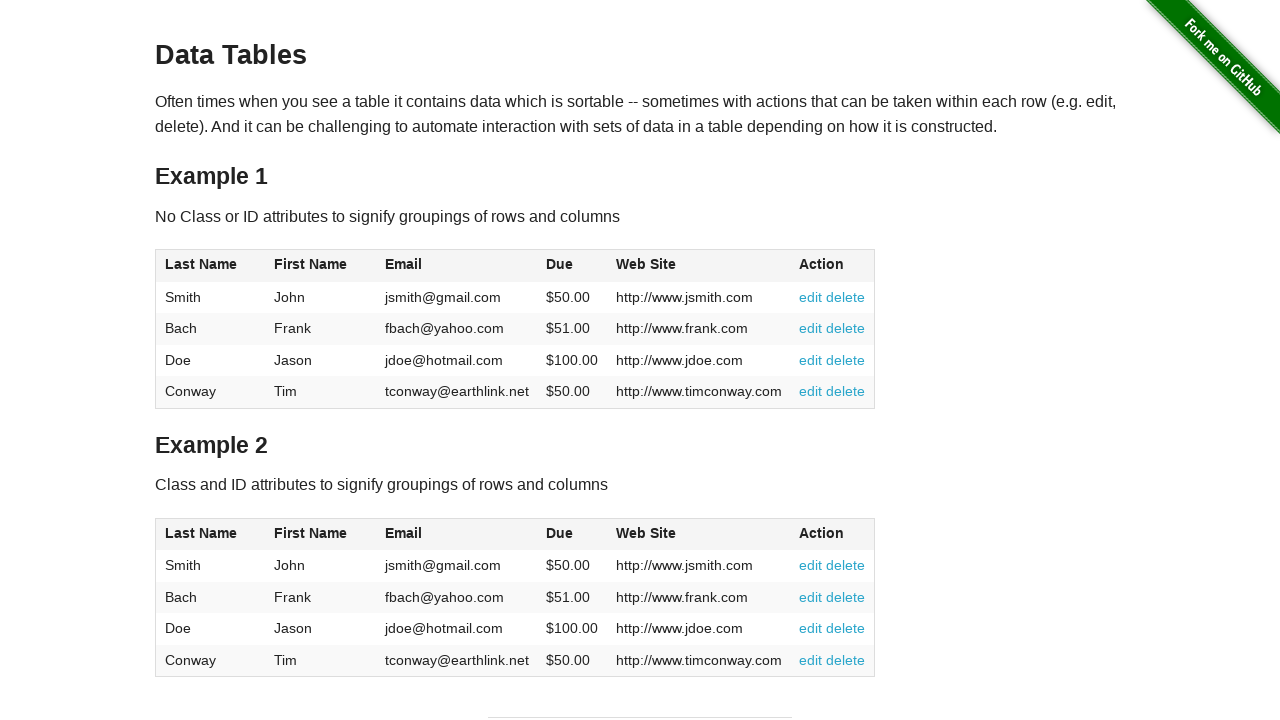

Clicked first column header to sort at (201, 264) on #table1 thead tr th:nth-child(1) span
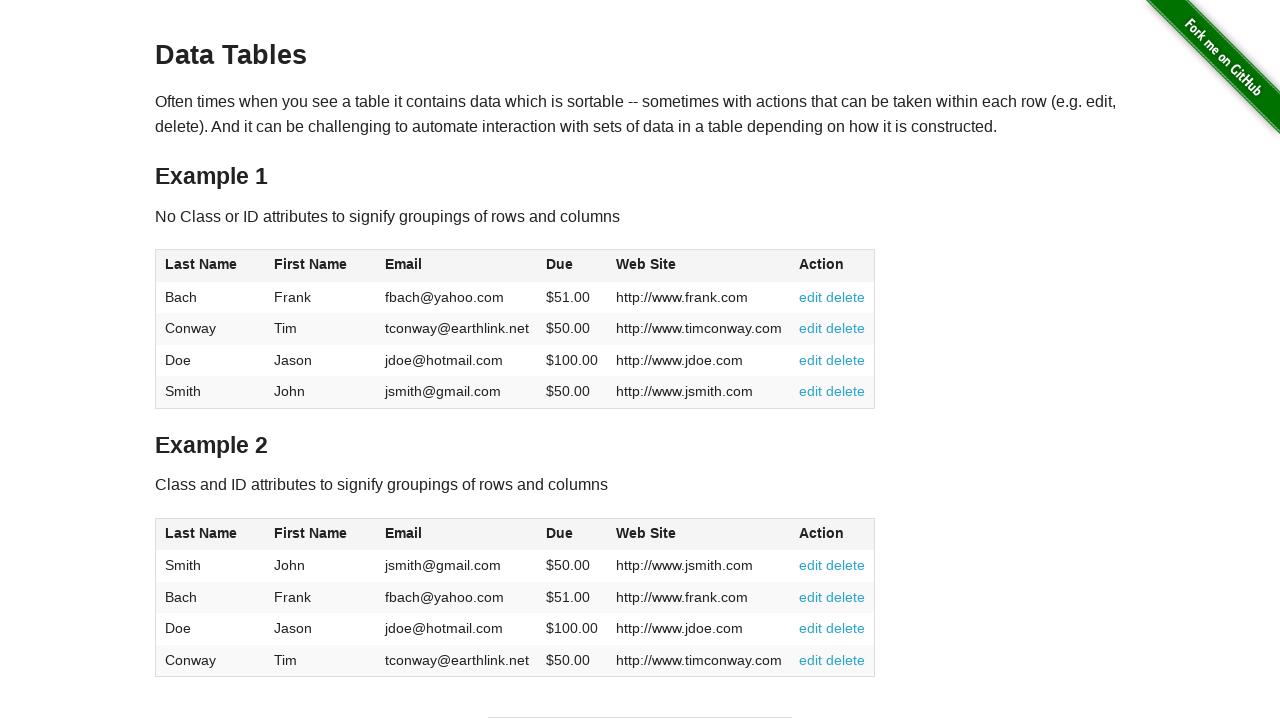

Waited for sort operation to complete
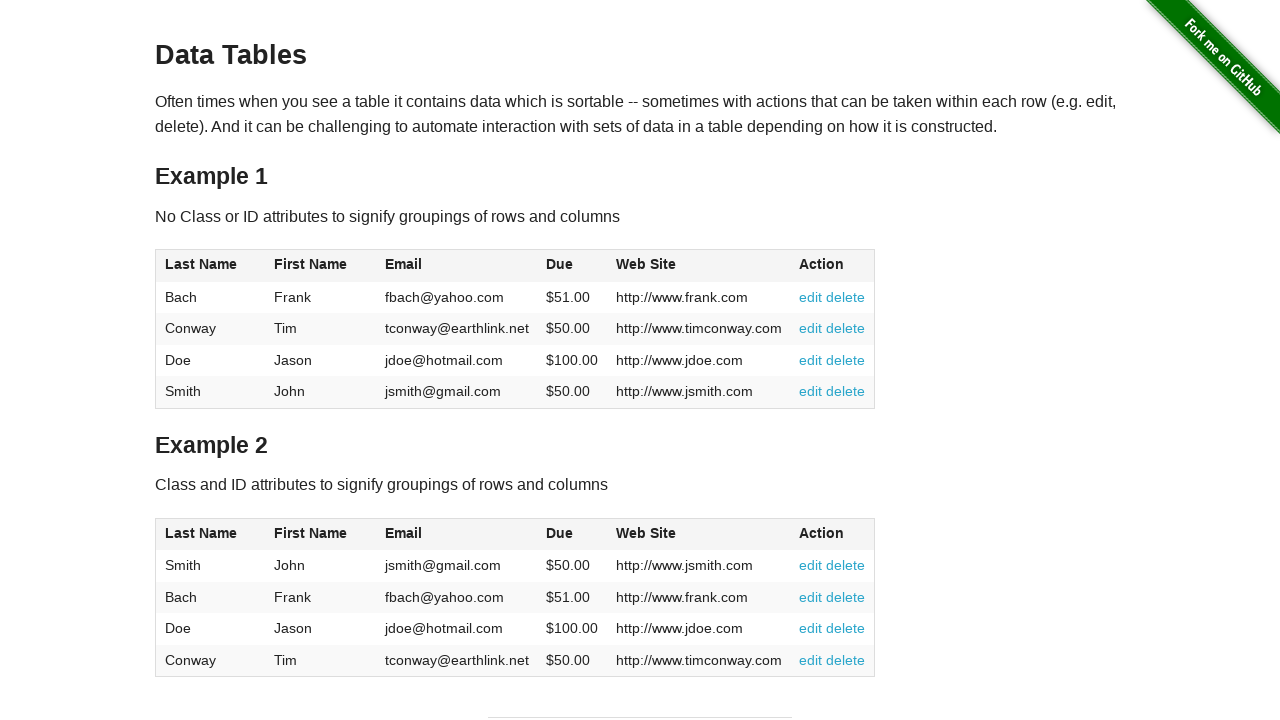

Clicked second column header to sort by different column at (311, 264) on #table1 thead tr th:nth-child(2) span
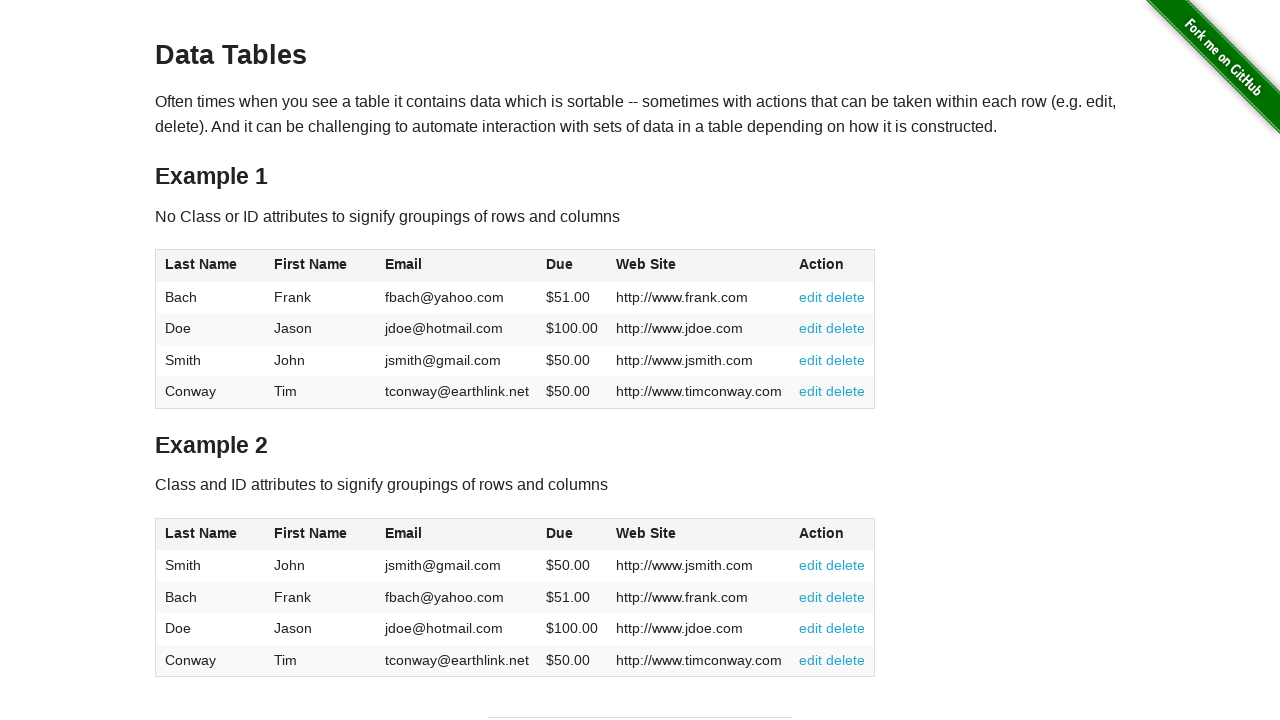

Verified table rows are present
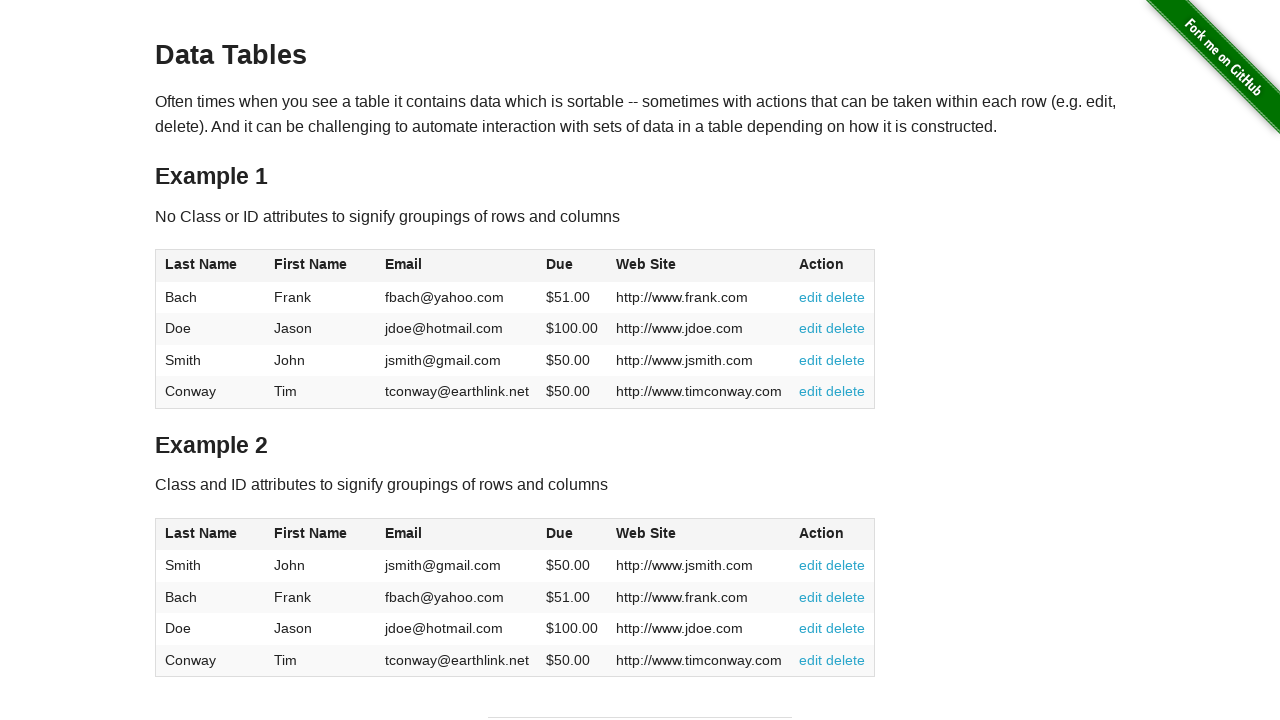

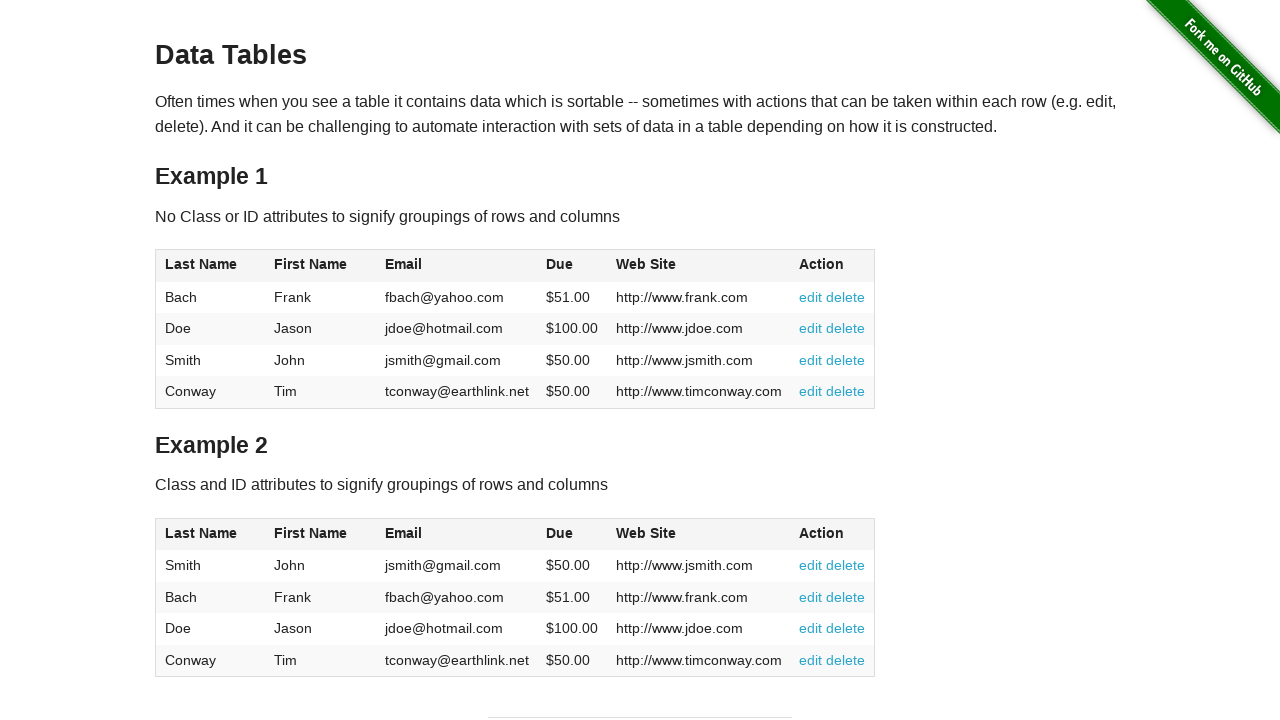